Tests checkbox interaction on W3Schools tryit page by switching to an iframe and clicking a checkbox if it's not already selected

Starting URL: https://www.w3schools.com/tags/tryit.asp?filename=tryhtml5_input_type_checkbox

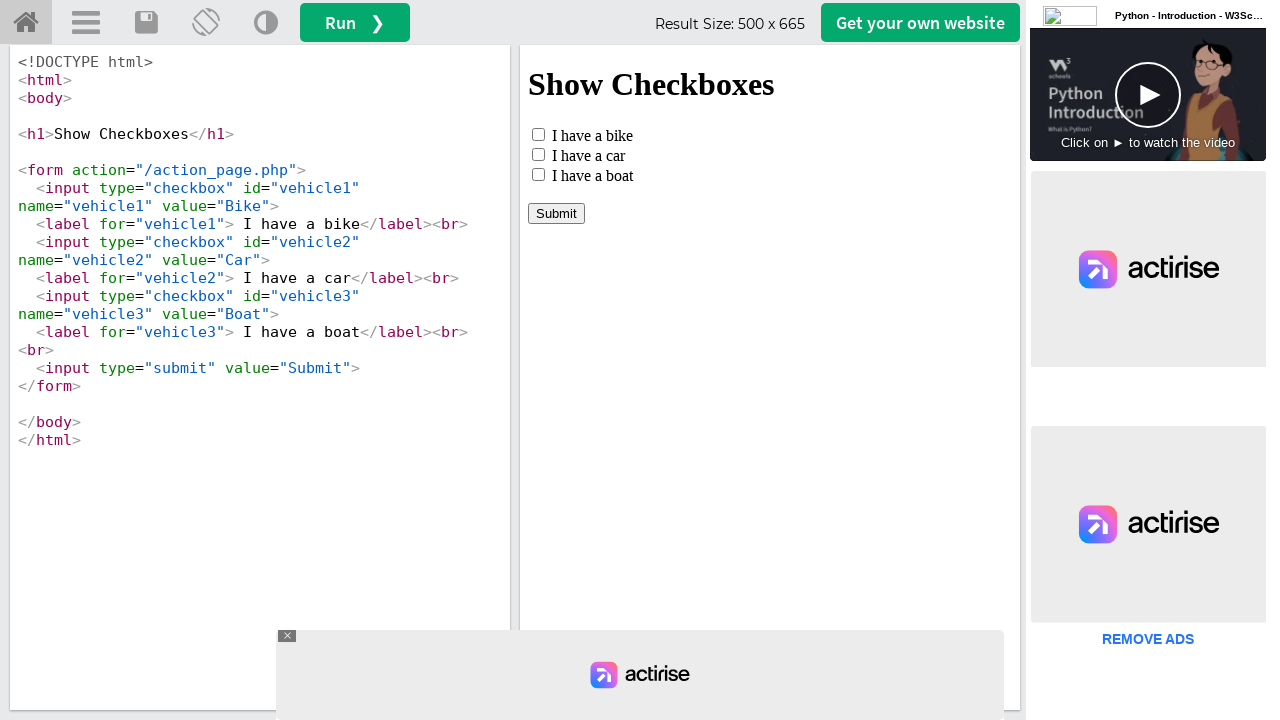

Located iframe with id 'iframeResult'
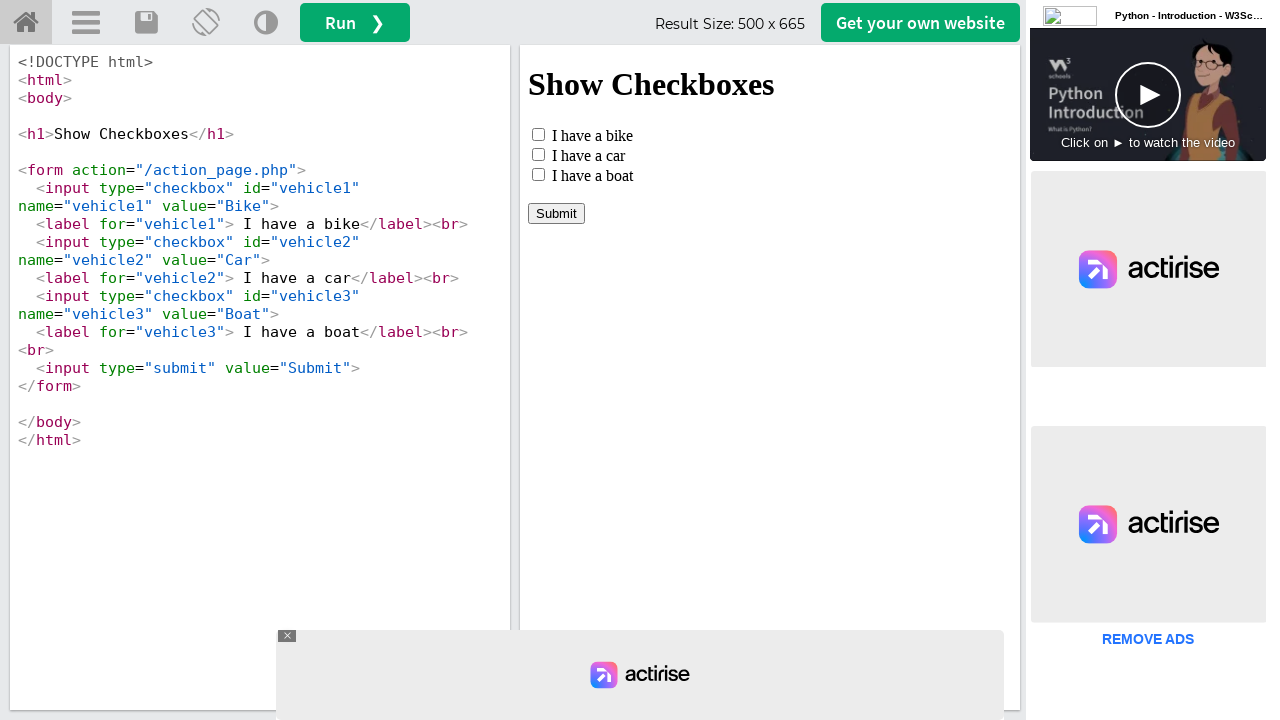

Located checkbox element with id 'vehicle1' in iframe
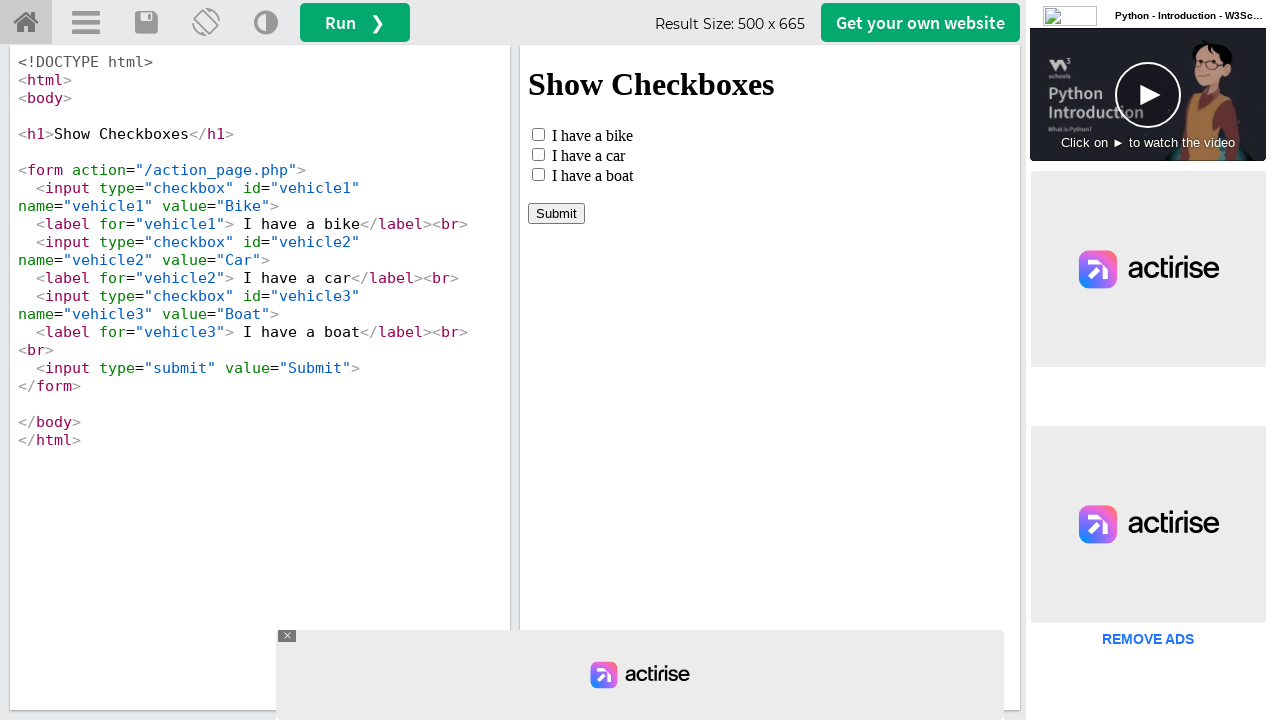

Verified checkbox is not checked
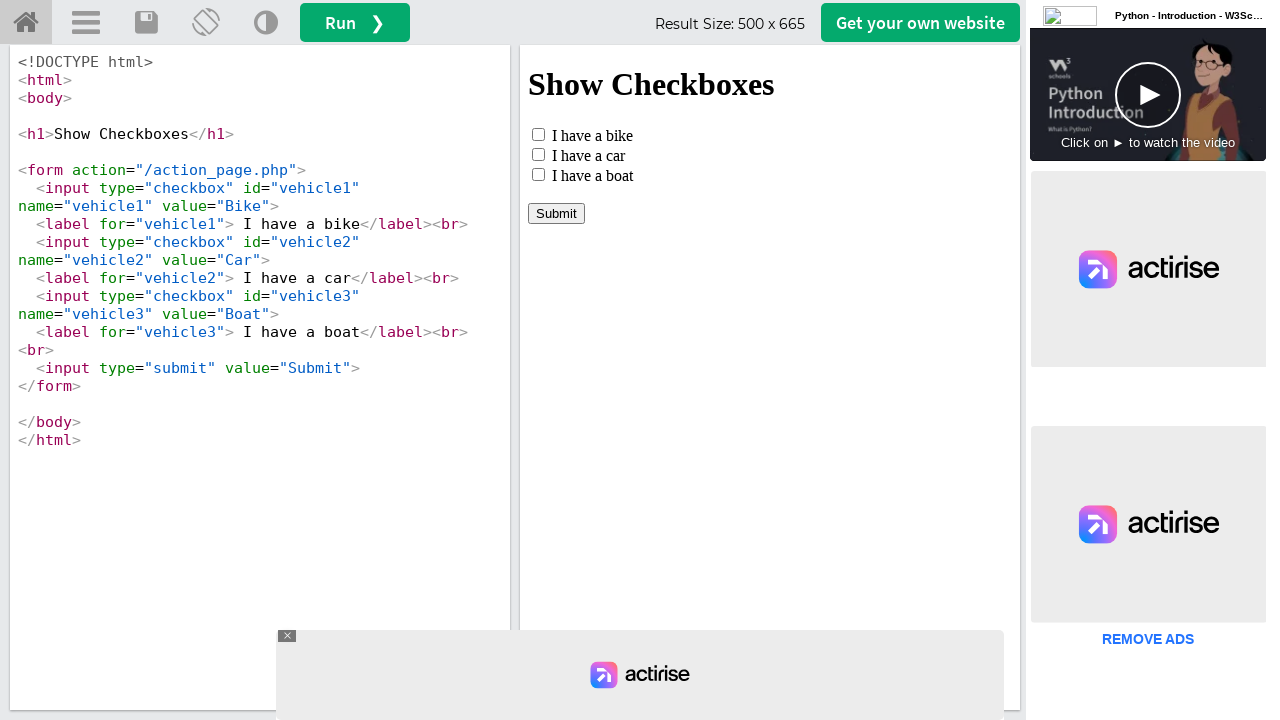

Clicked checkbox to select it at (538, 134) on #iframeResult >> internal:control=enter-frame >> xpath=//*[@id="vehicle1"]
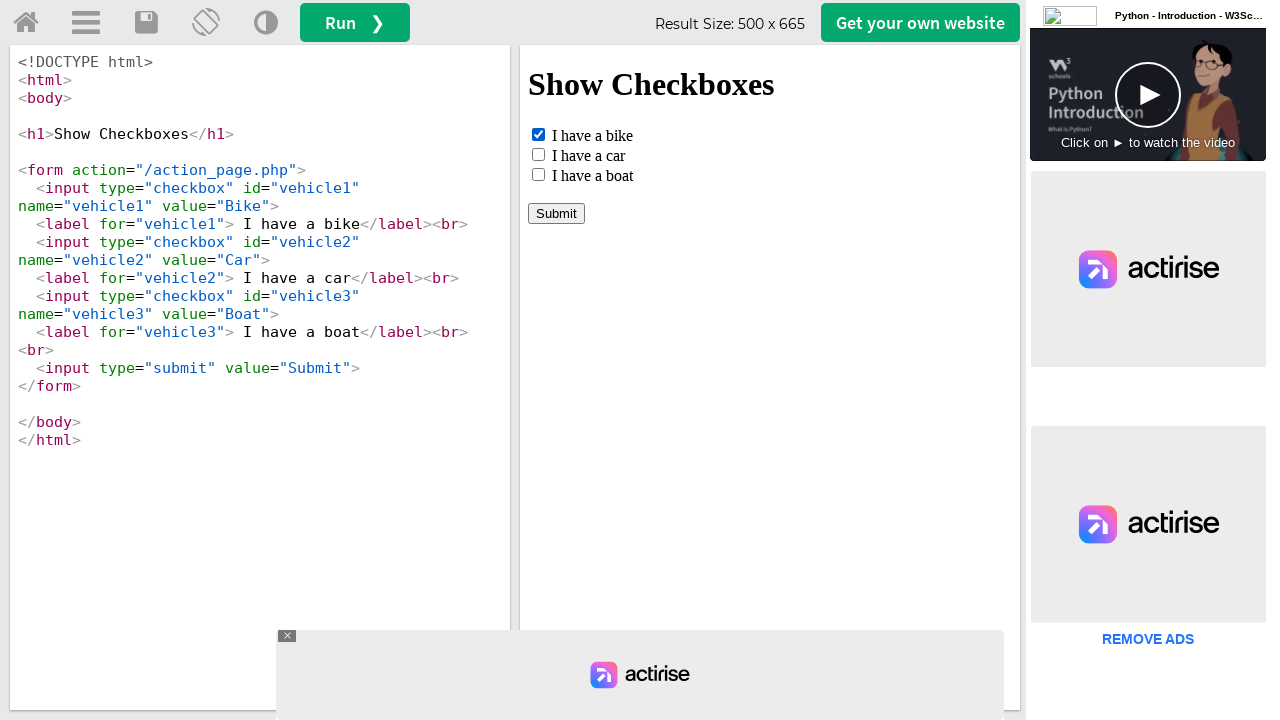

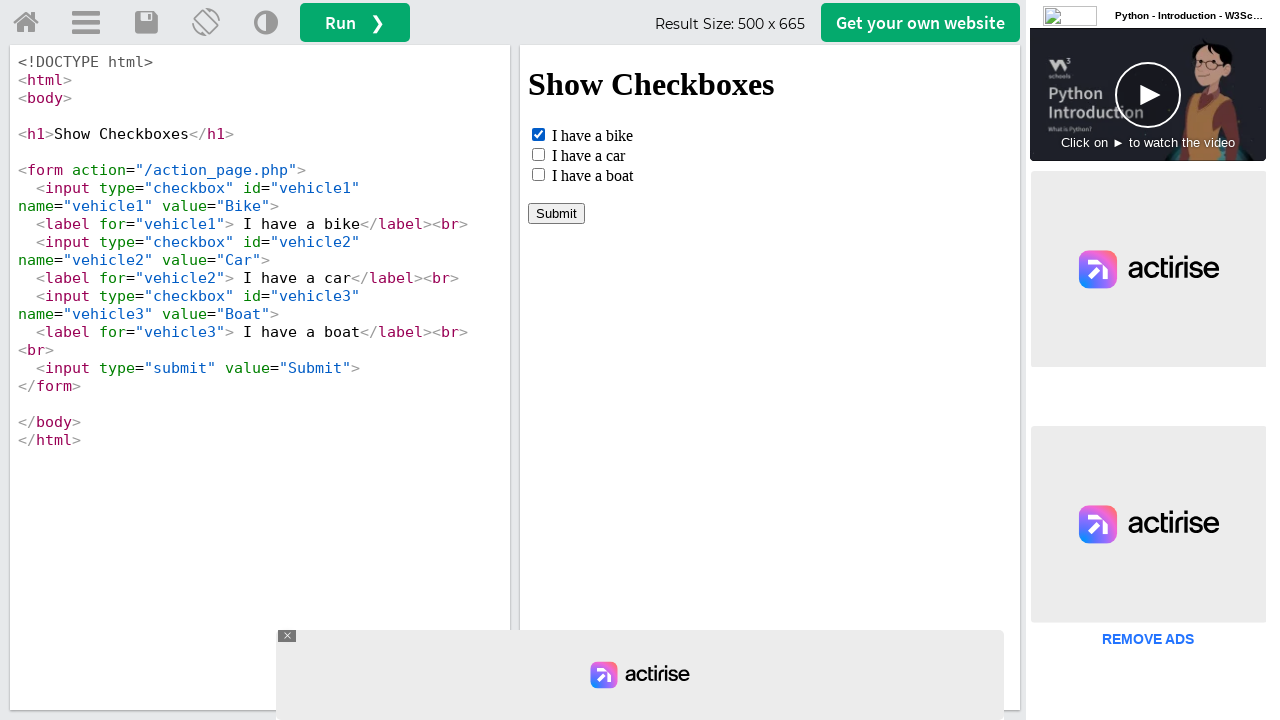